Tests the purchase flow with an empty cart by navigating to the cart page and attempting to place an order

Starting URL: https://www.demoblaze.com/index.html

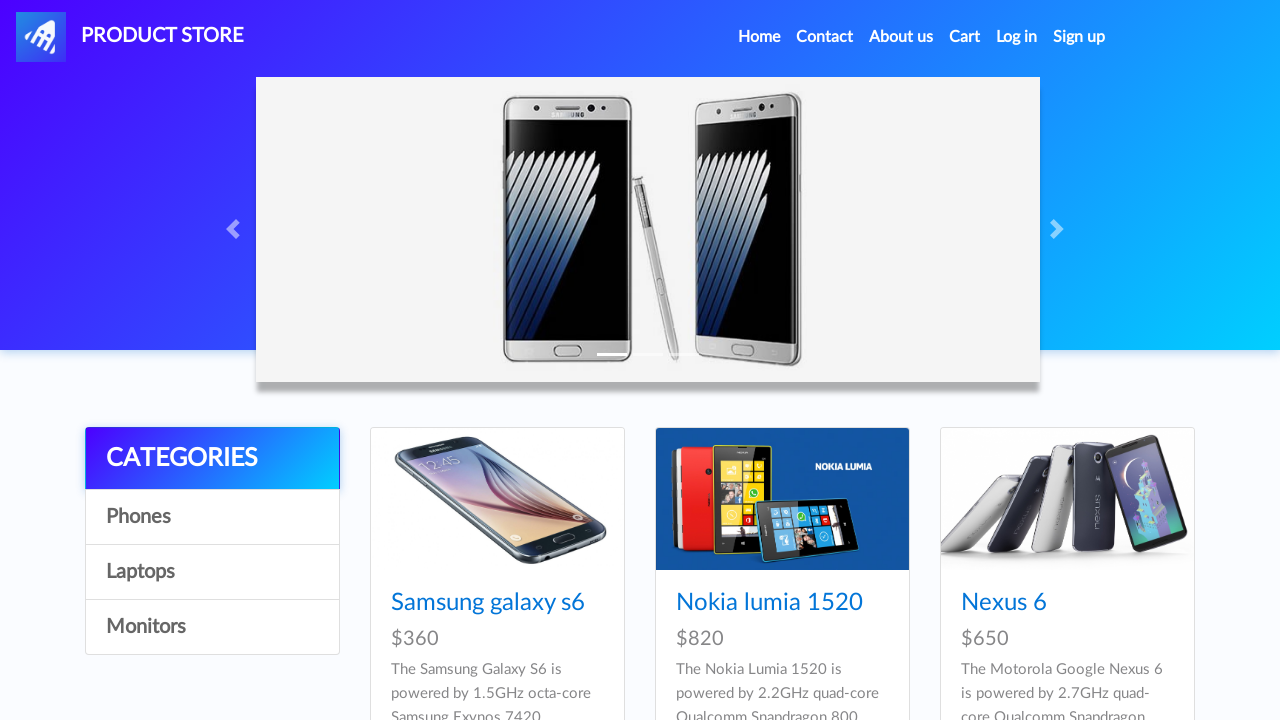

Clicked cart icon to navigate to cart page at (965, 37) on #cartur
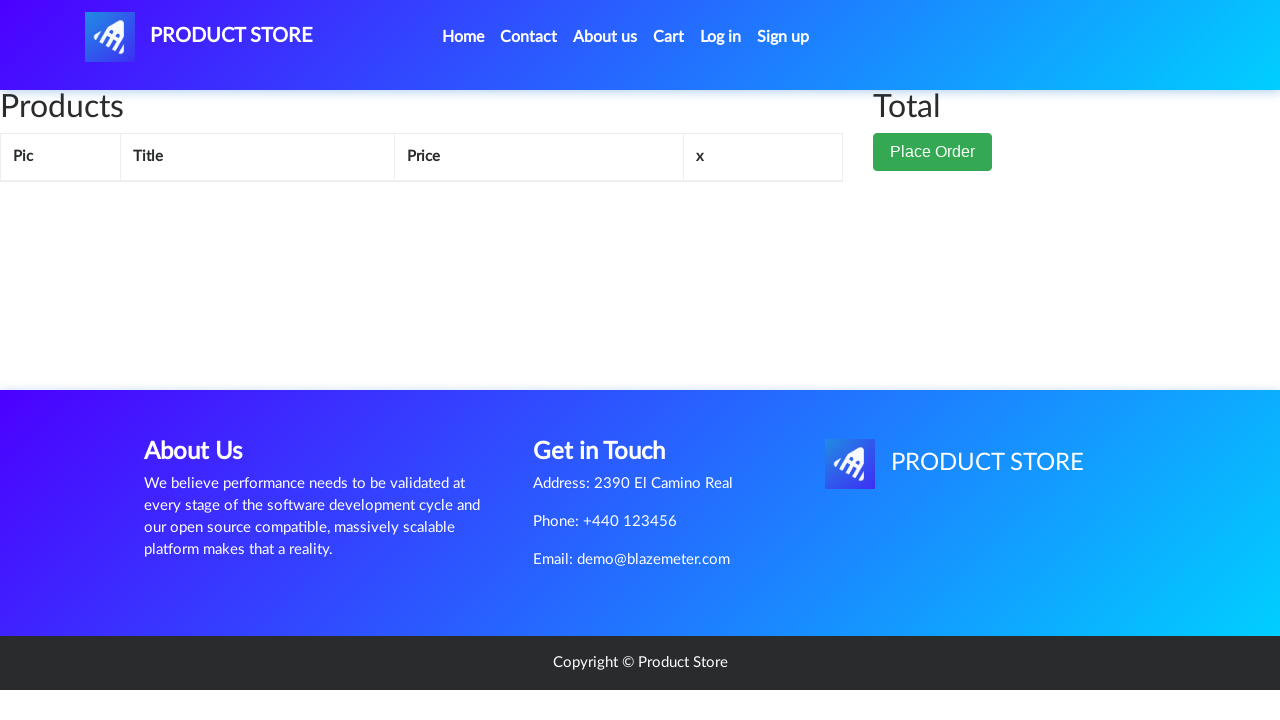

Cart page loaded successfully
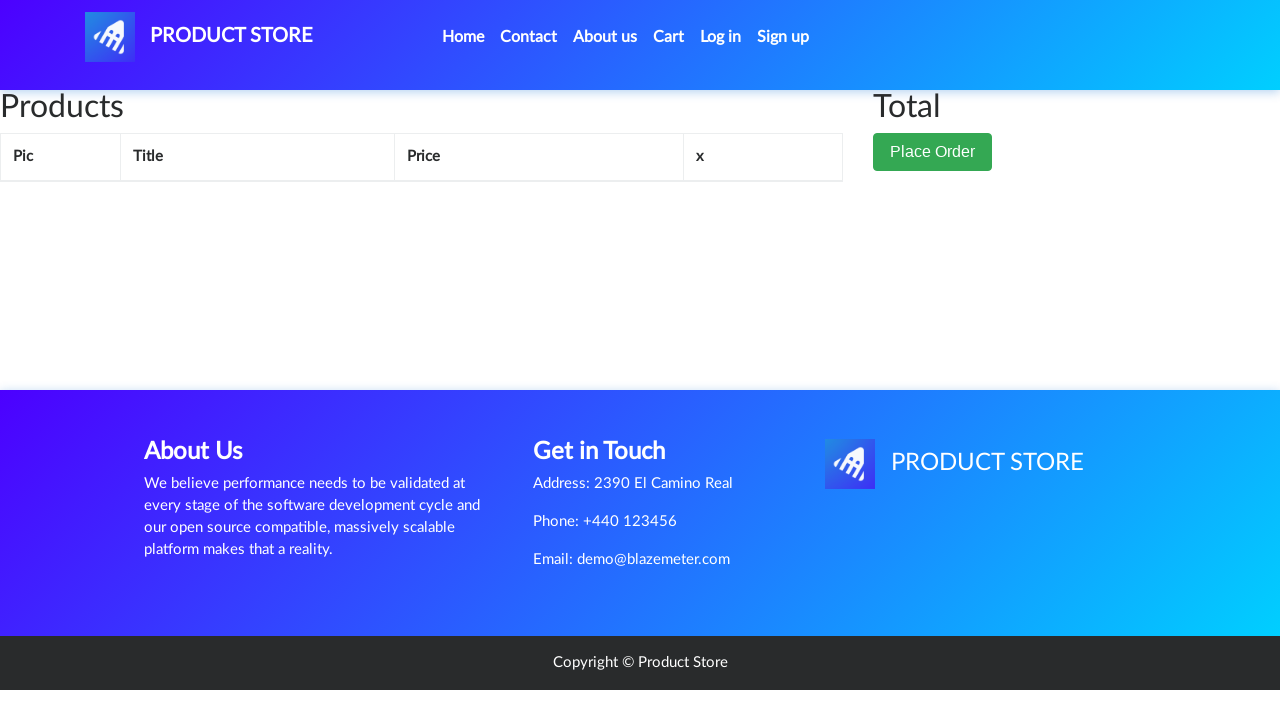

Clicked 'Place Order' button with empty cart at (933, 152) on xpath=/html/body/div[6]/div/div[2]/button
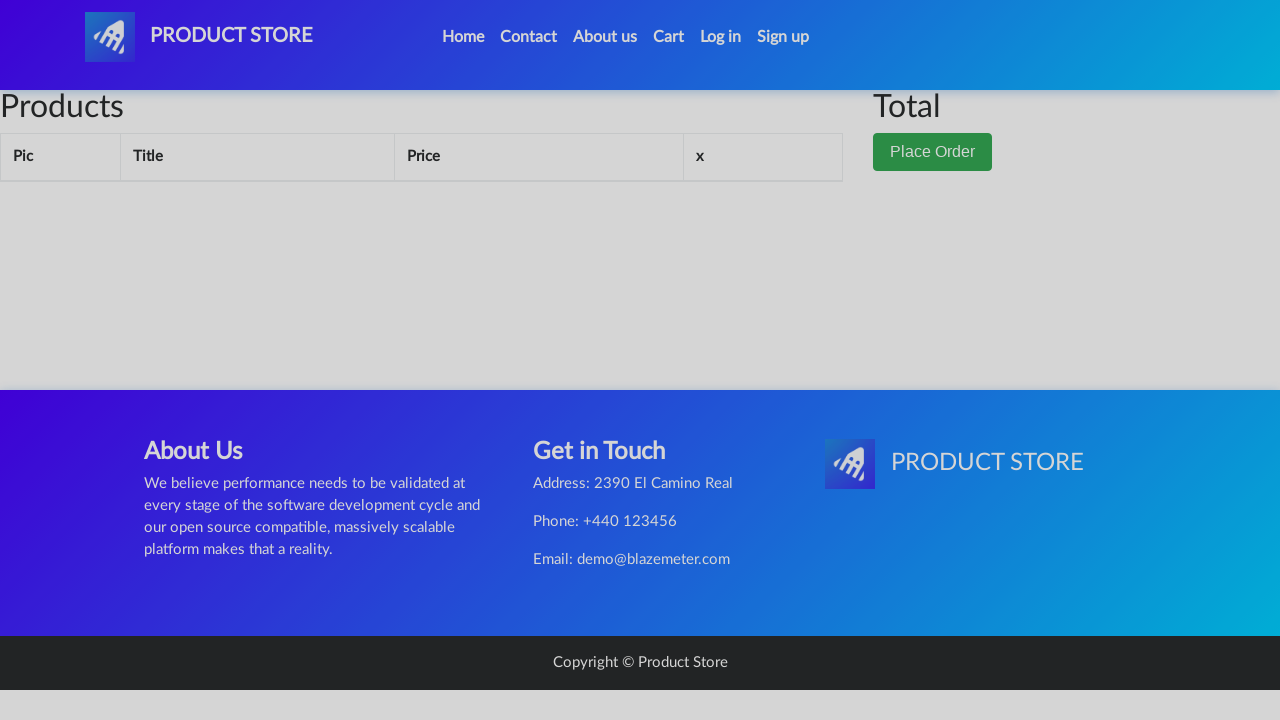

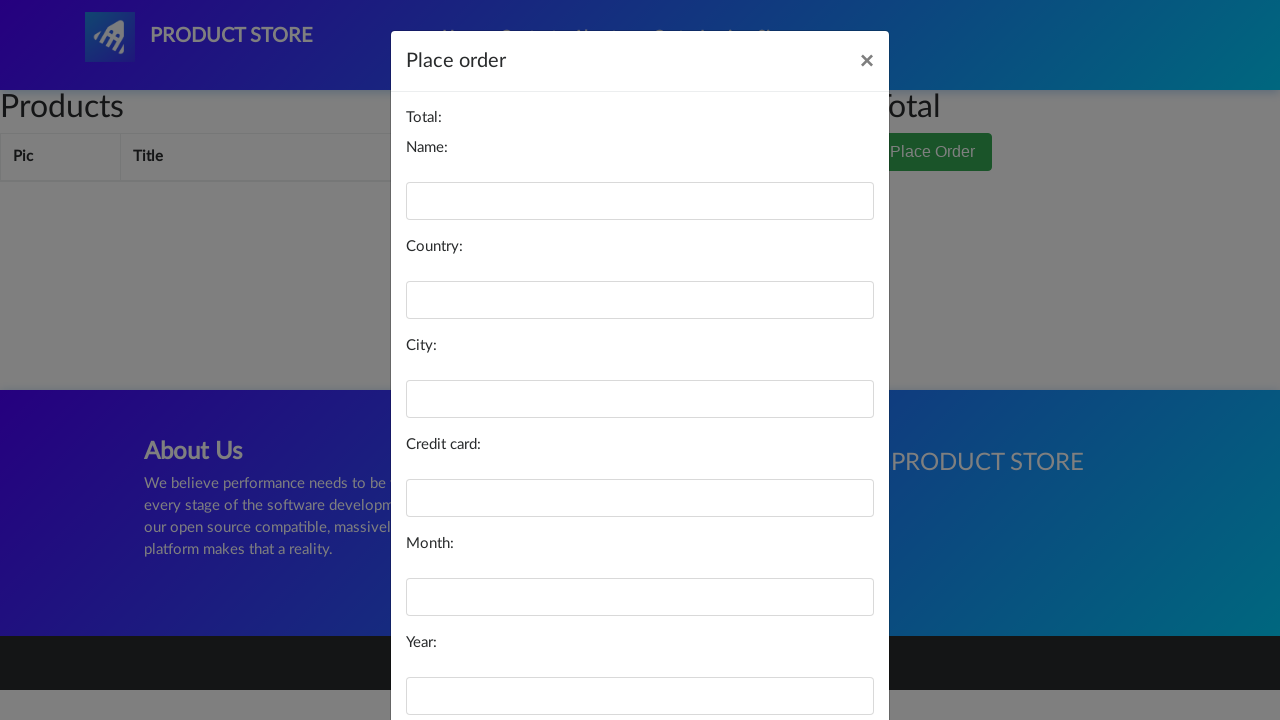